Tests text box form functionality by navigating to the Elements section, clicking on Text Box tab, filling in name, email, current address, and permanent address fields, then submitting the form.

Starting URL: https://demoqa.com/

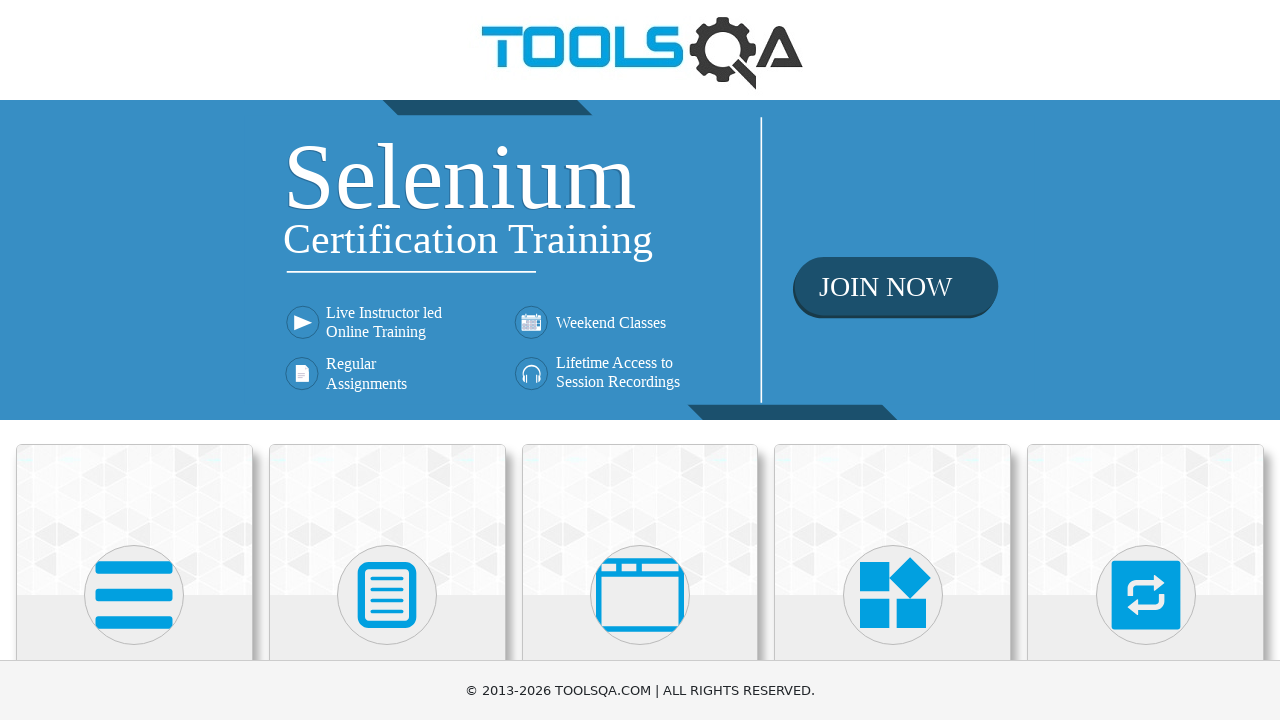

Clicked on Elements card at (134, 520) on div.card.mt-4.top-card:nth-child(1)
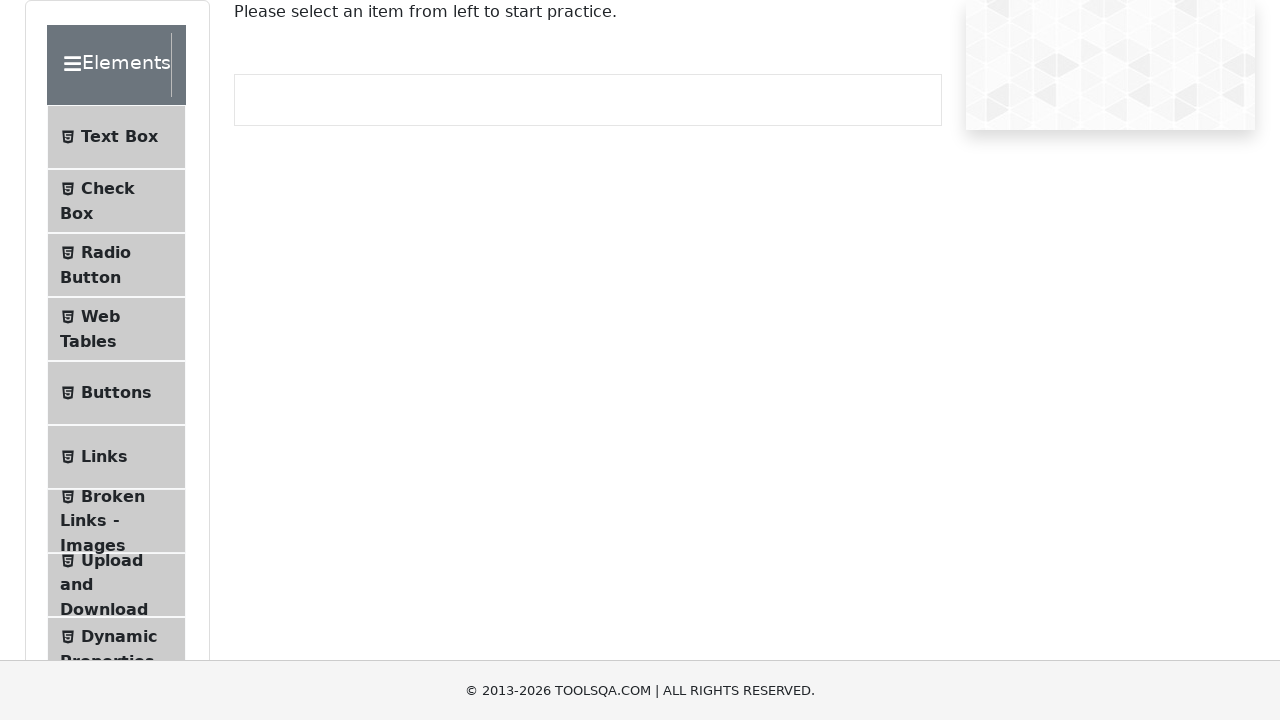

Clicked on Text Box tab at (119, 137) on xpath=//span[text()='Text Box']
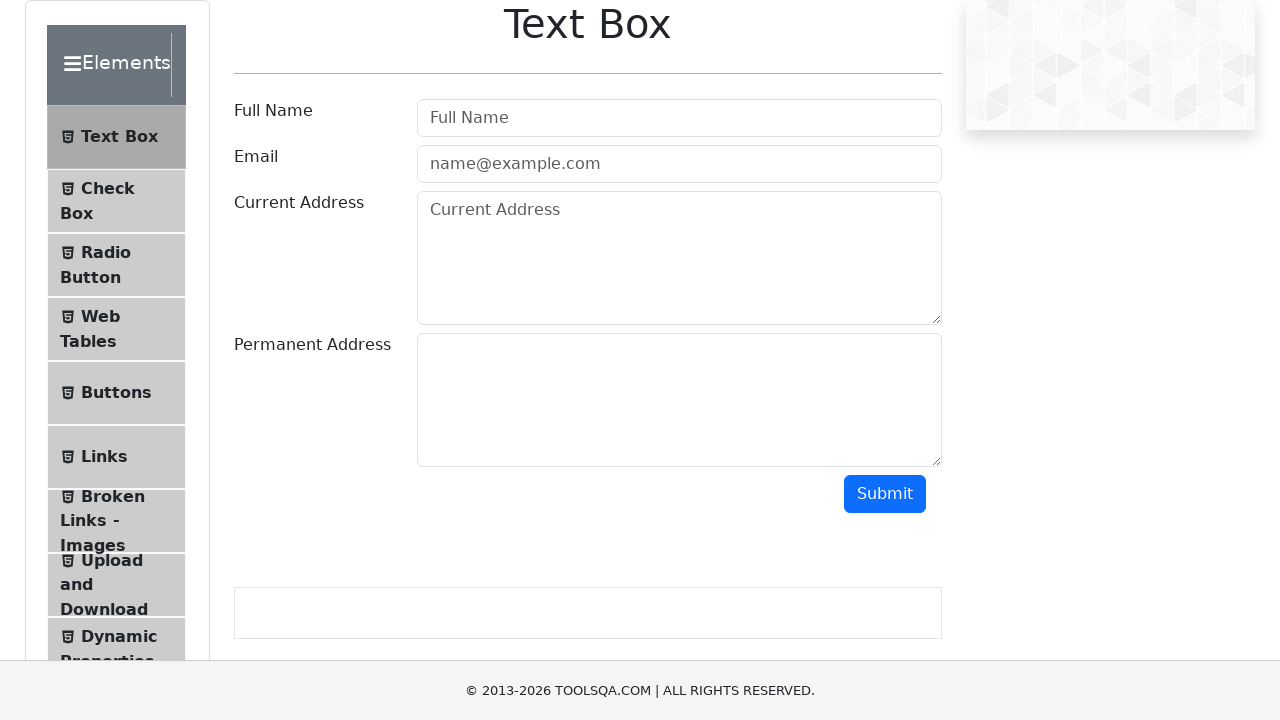

Filled in full name field with 'Laxman Waghmare' on //input[@id='userName']
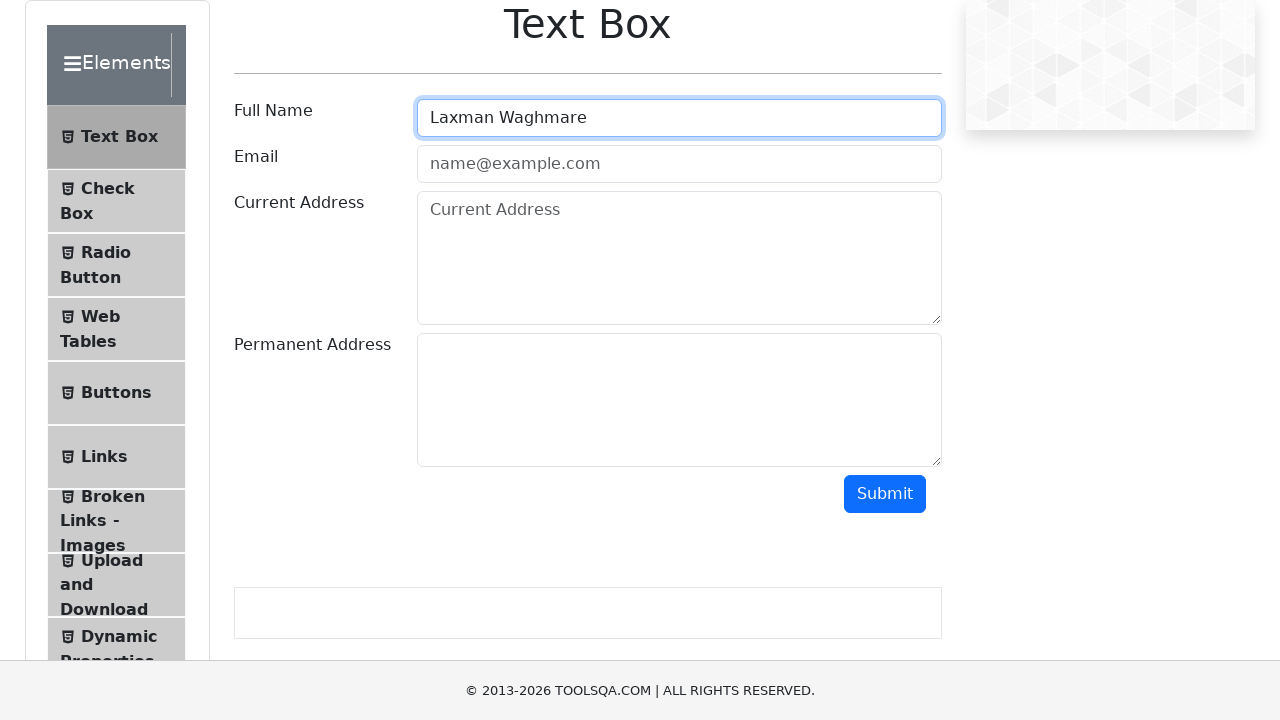

Filled in email field with 'Laxman@waghmare.lcl' on //input[@id='userEmail']
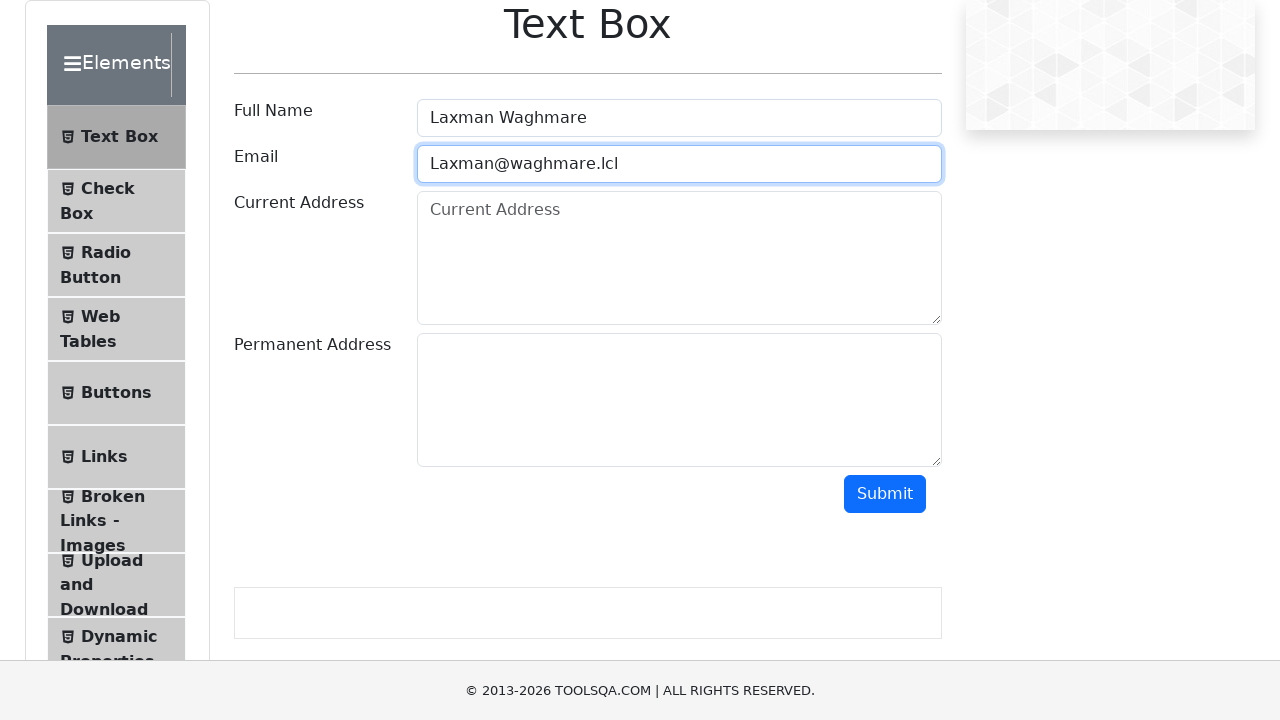

Filled in current address field with 'LaxmanWaghmarecurrentaddress' on //textarea[@id='currentAddress']
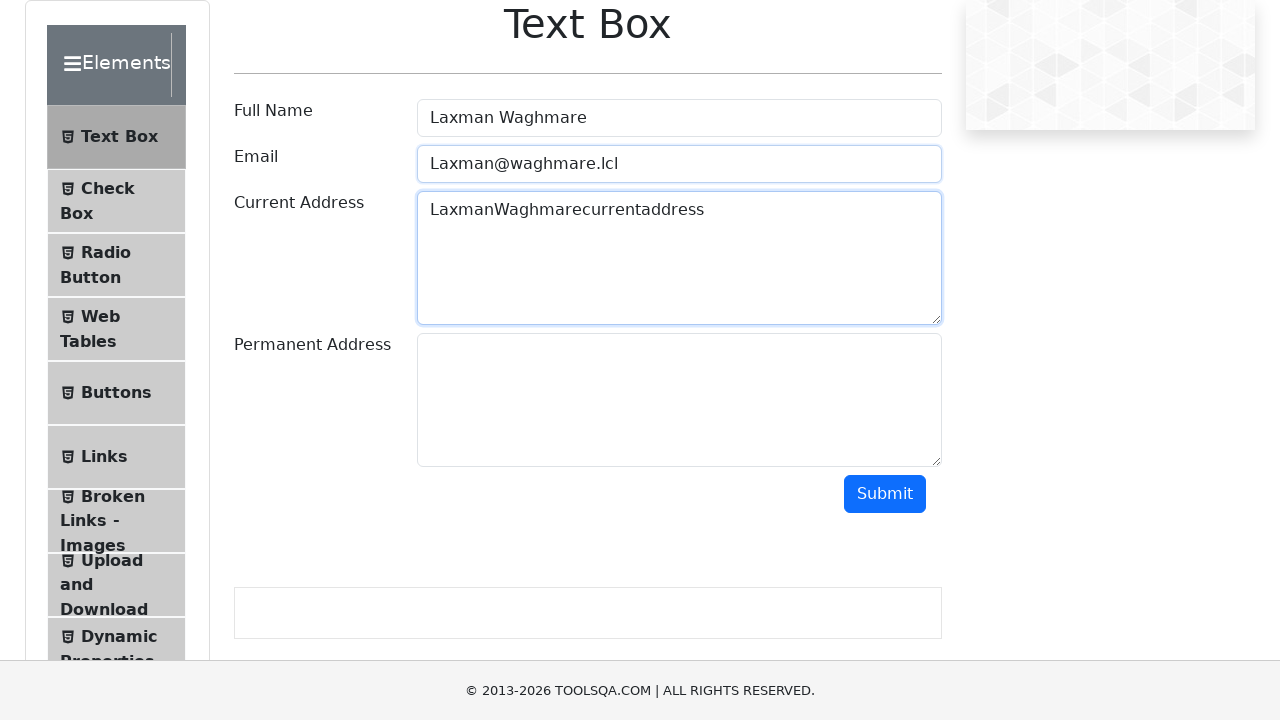

Filled in permanent address field with 'Laxman Waghmare permanent address' on //textarea[@id='permanentAddress']
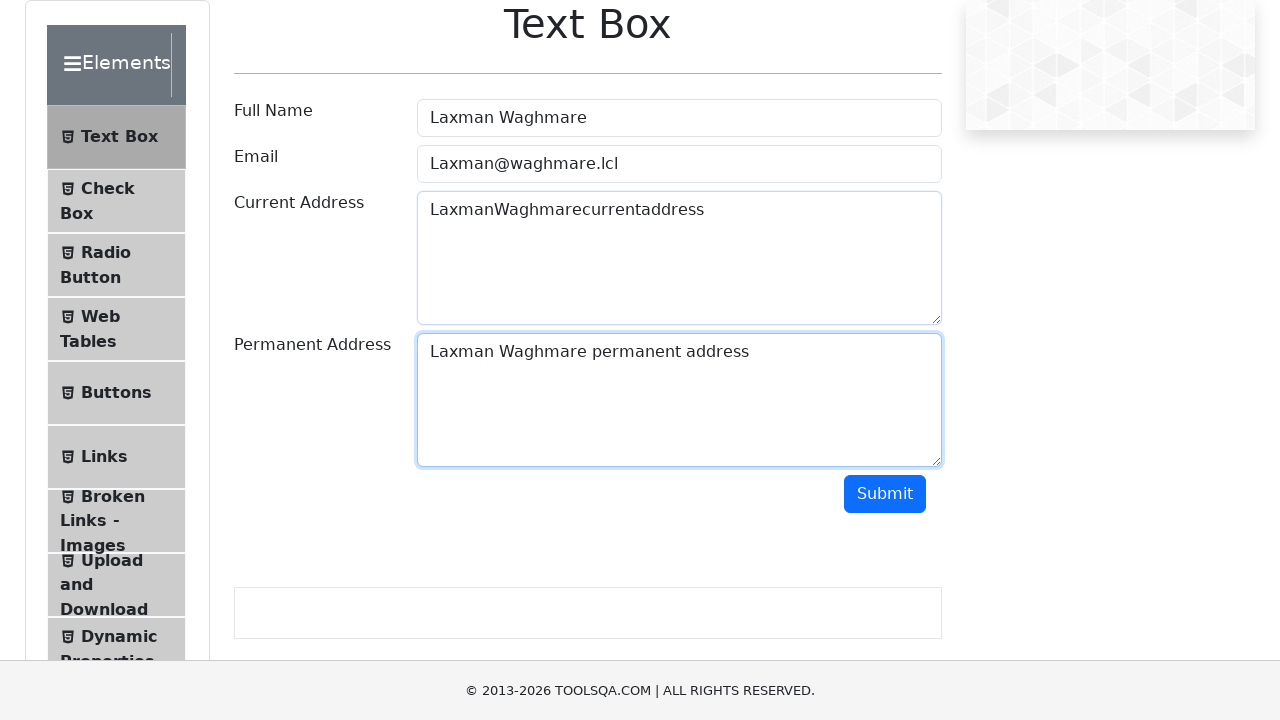

Scrolled submit button into view
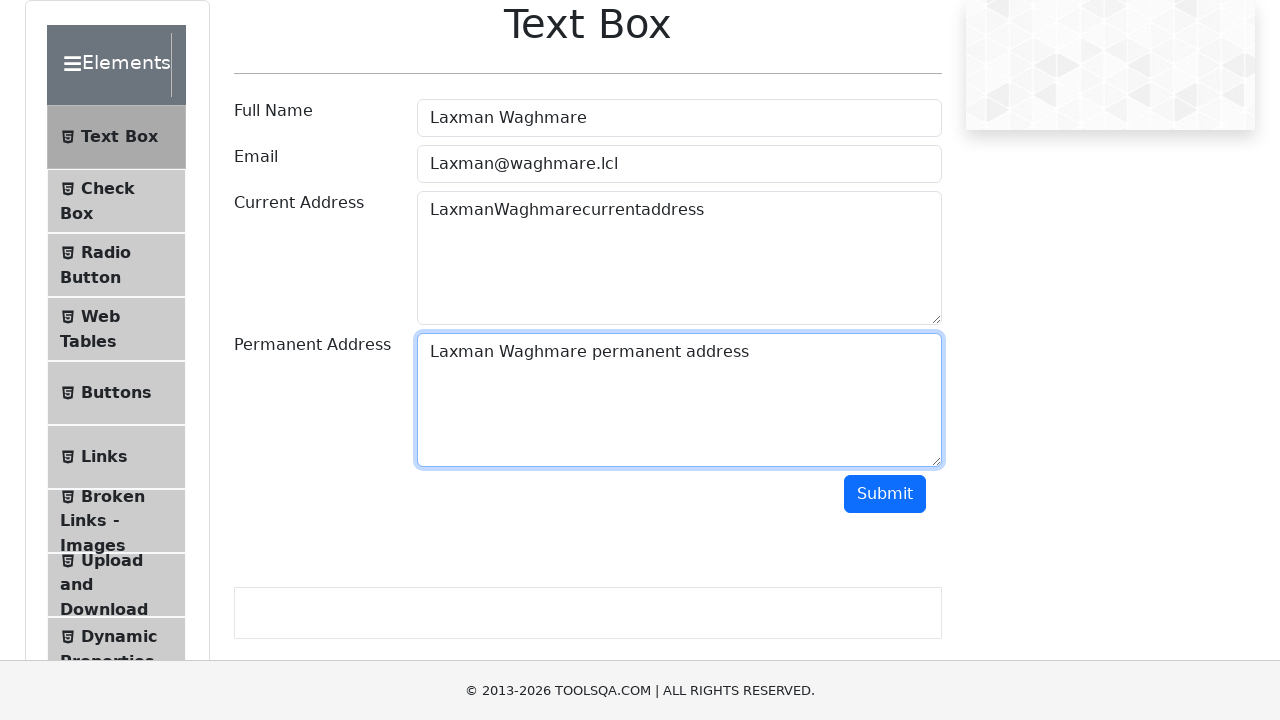

Clicked submit button to submit the form at (885, 494) on xpath=//button[@id='submit']
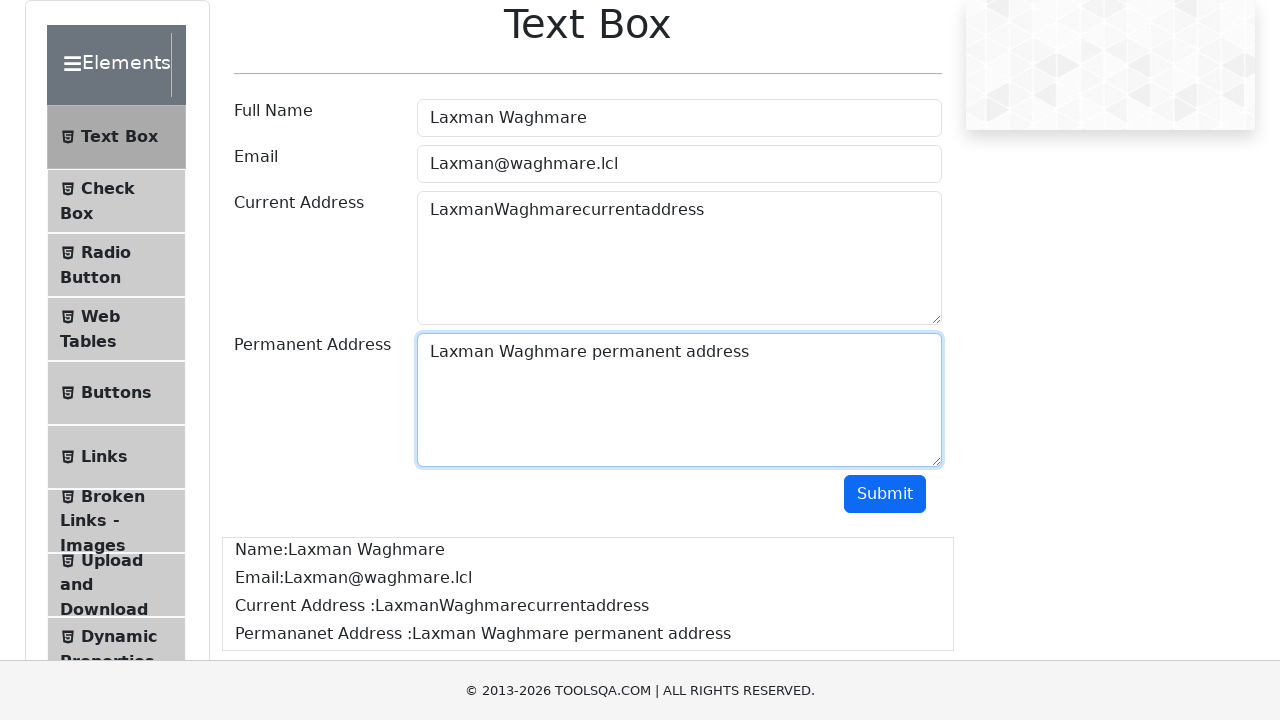

Form output appeared on the page
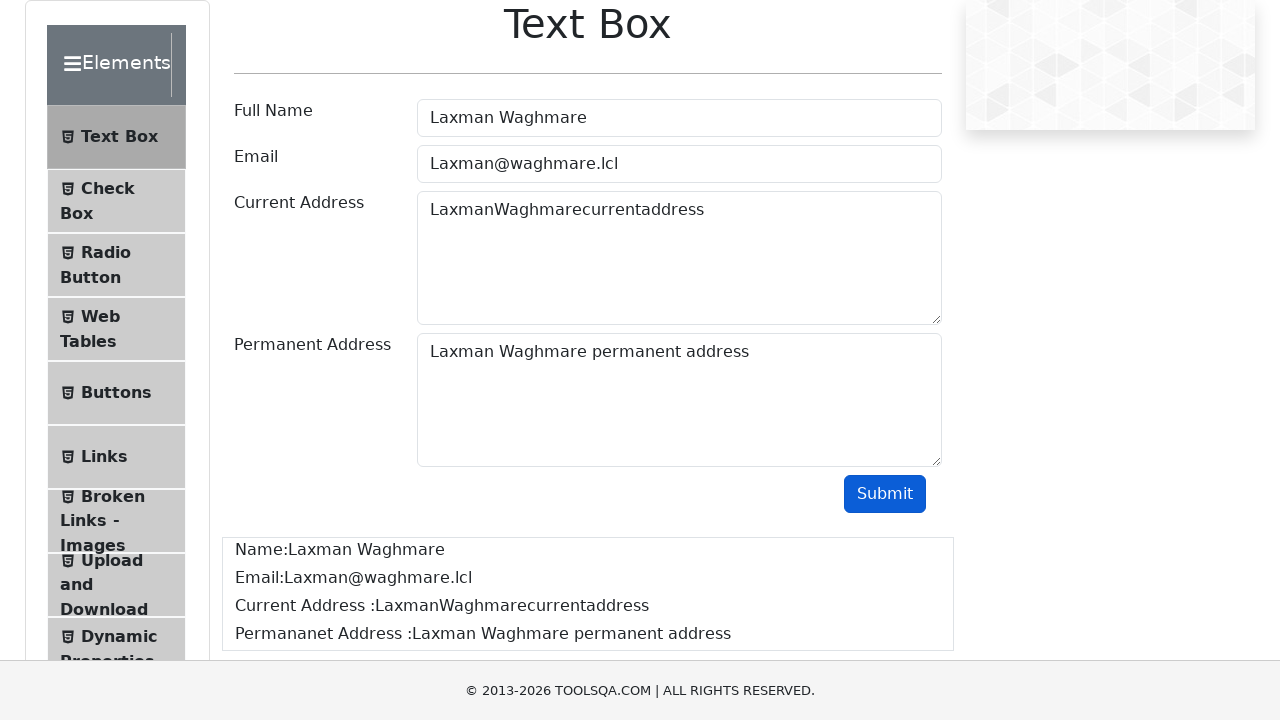

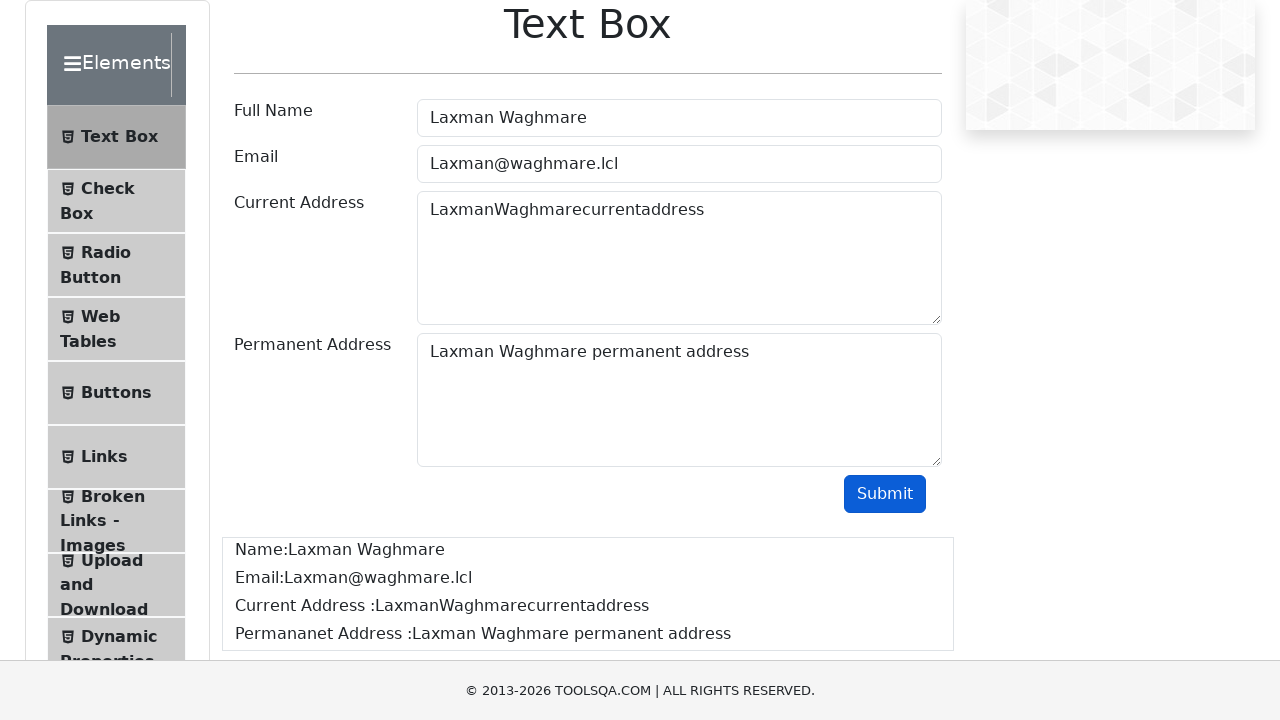